Tests the starts-with XPath selector by filling the username field and retrieving various element properties

Starting URL: https://opensource-demo.orangehrmlive.com/web/index.php/auth/login

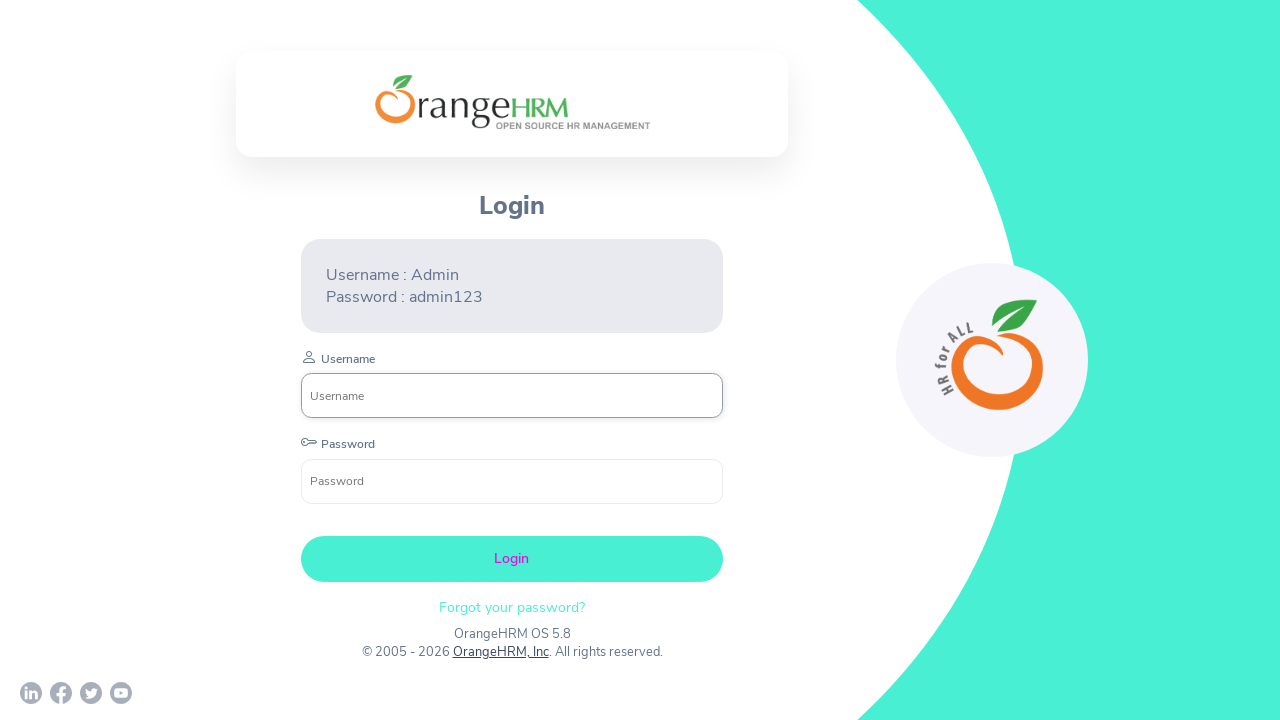

Filled username field using starts-with XPath selector with 'startswith' on //*[starts-with(@name,'us')]
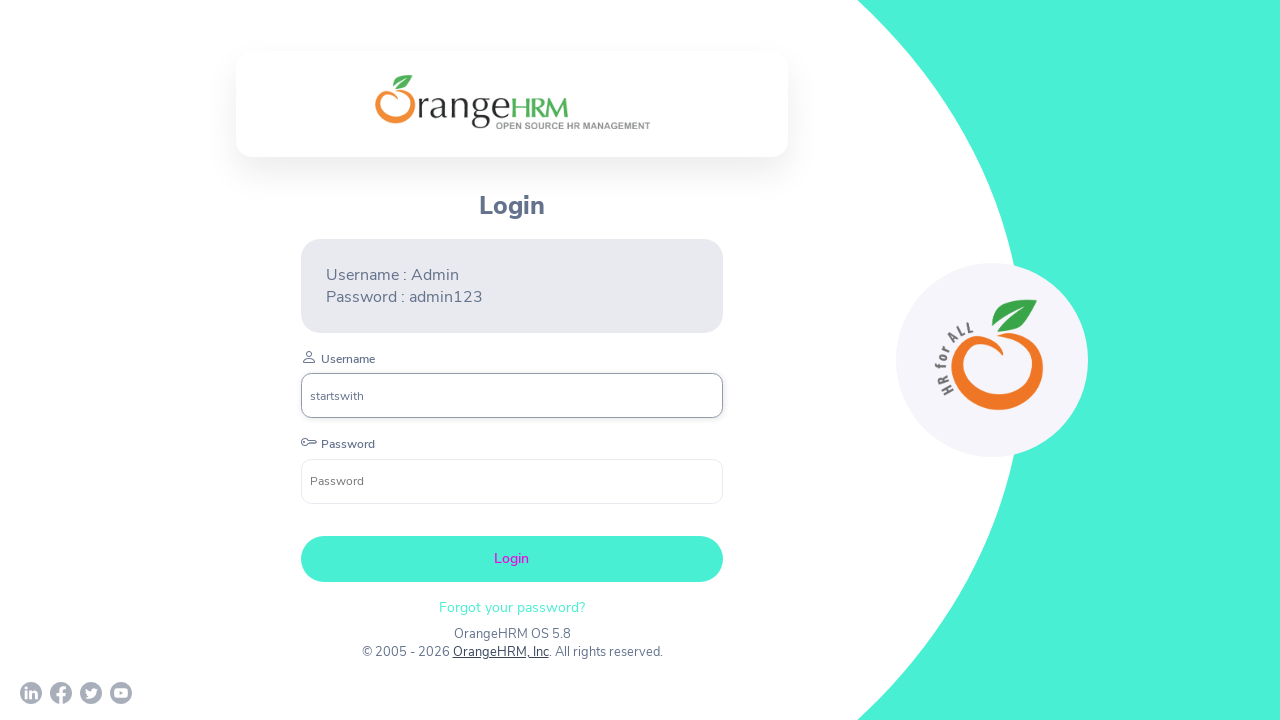

Located username element using starts-with XPath selector
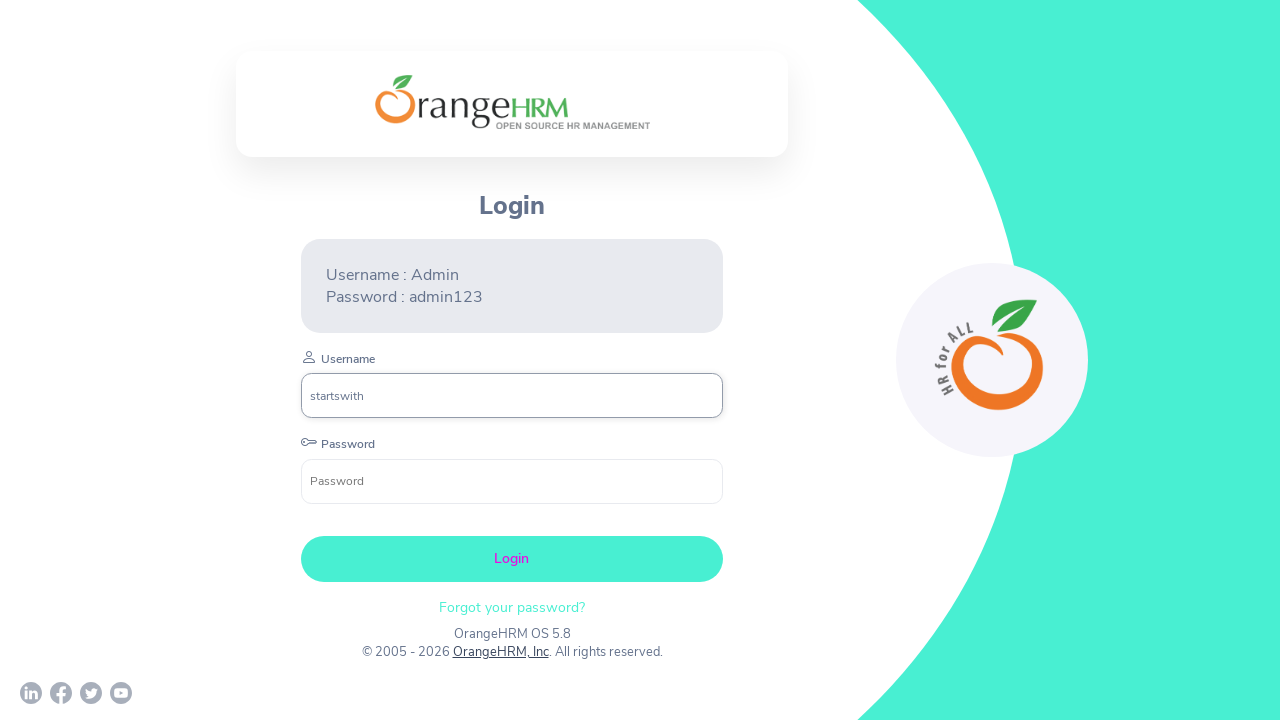

Retrieved value attribute from username element: 'None'
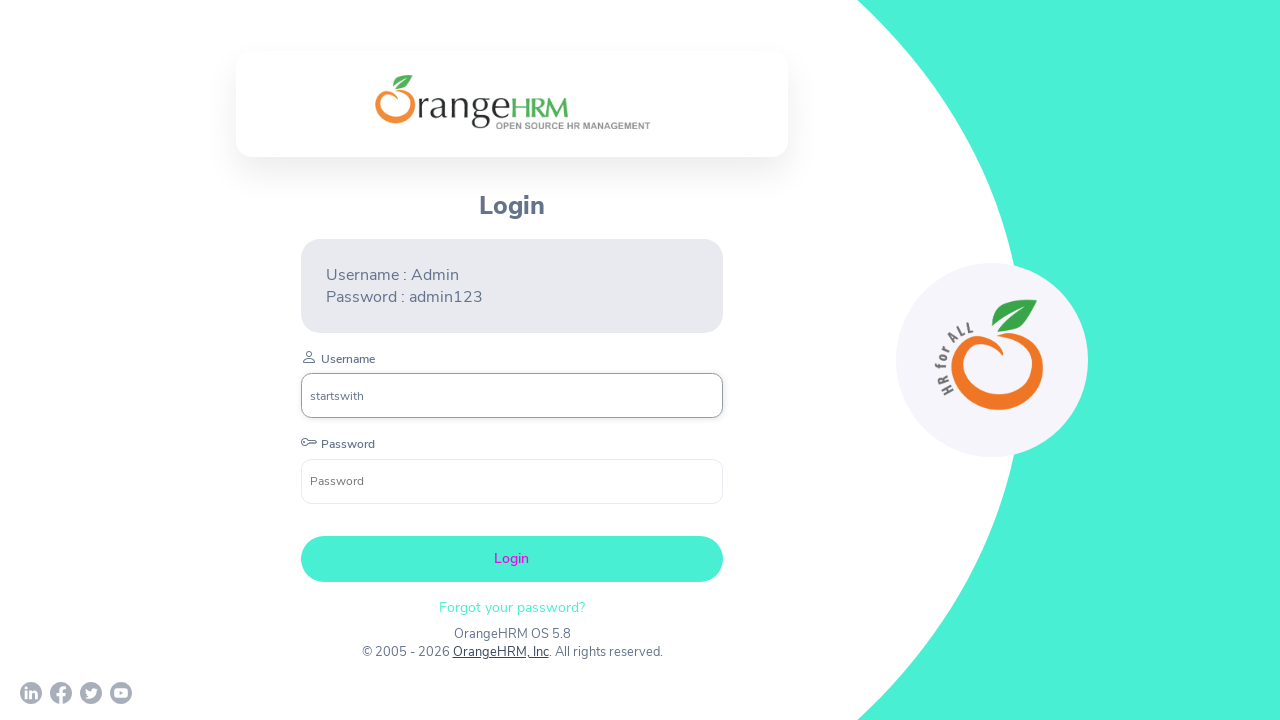

Retrieved bounding box dimensions of username element
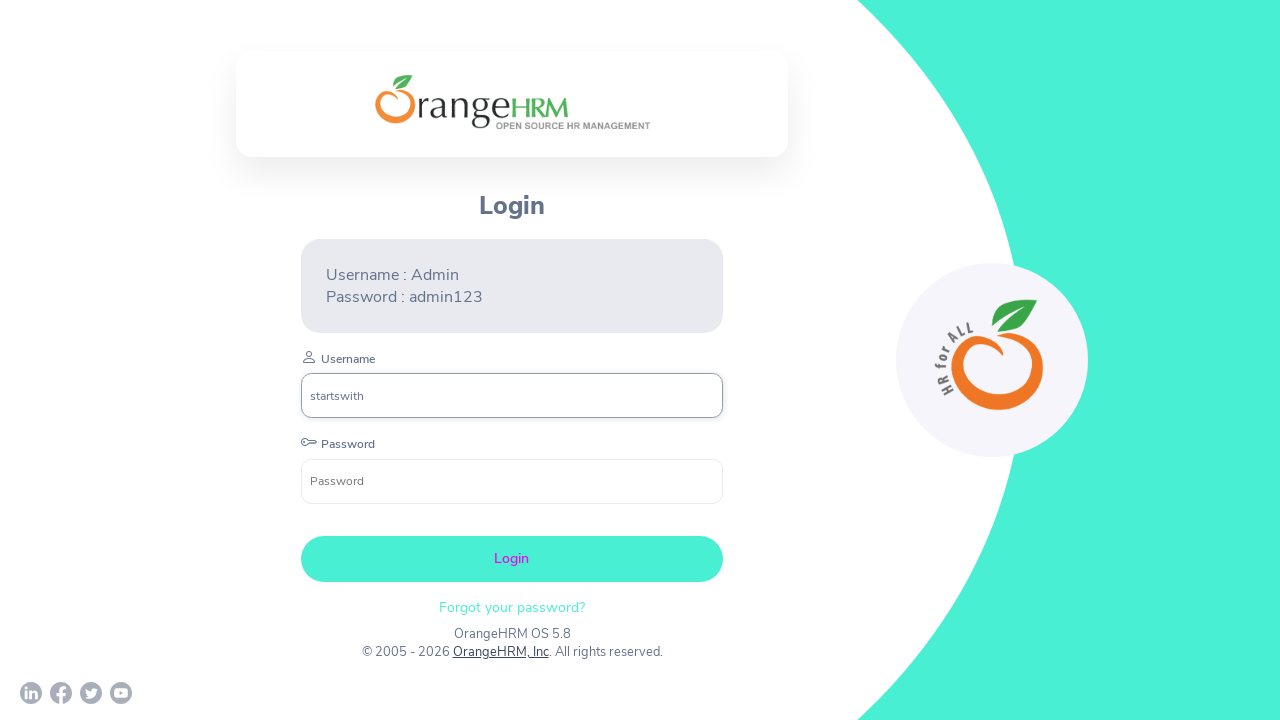

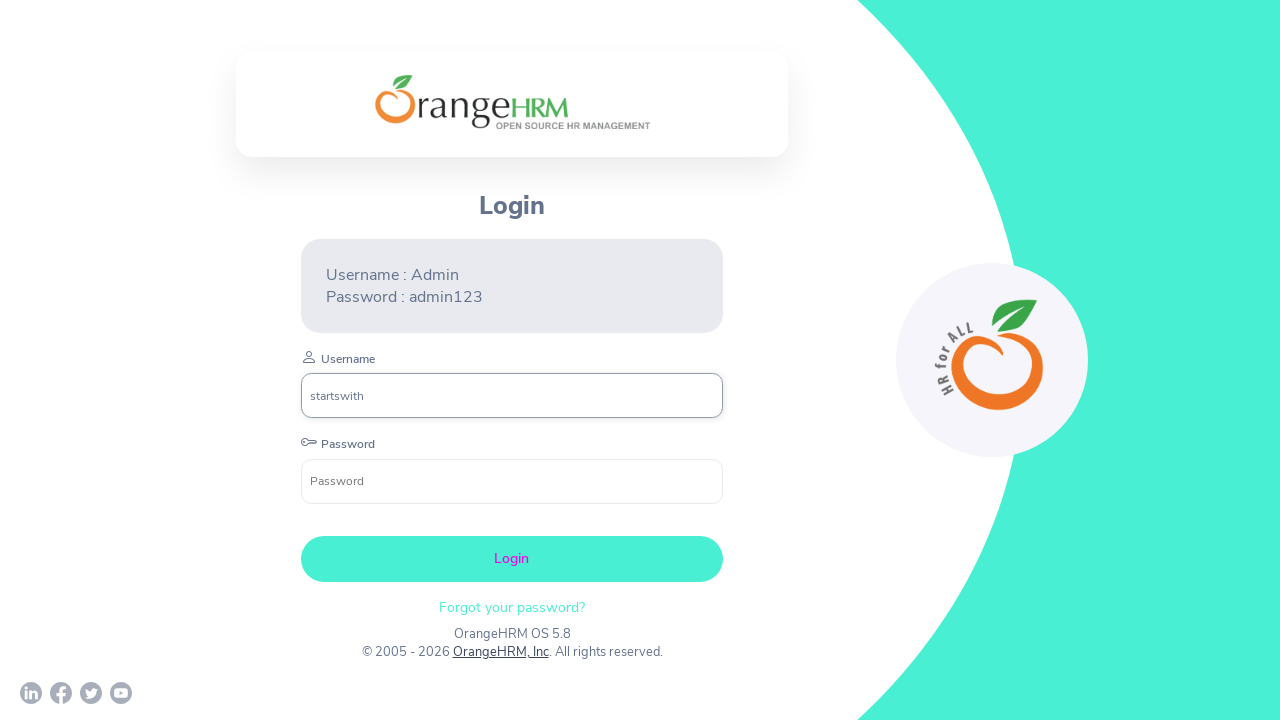